Tests search functionality inside a class by typing a search query and verifying navigation

Starting URL: https://seleniumbase.io/help_docs/install/

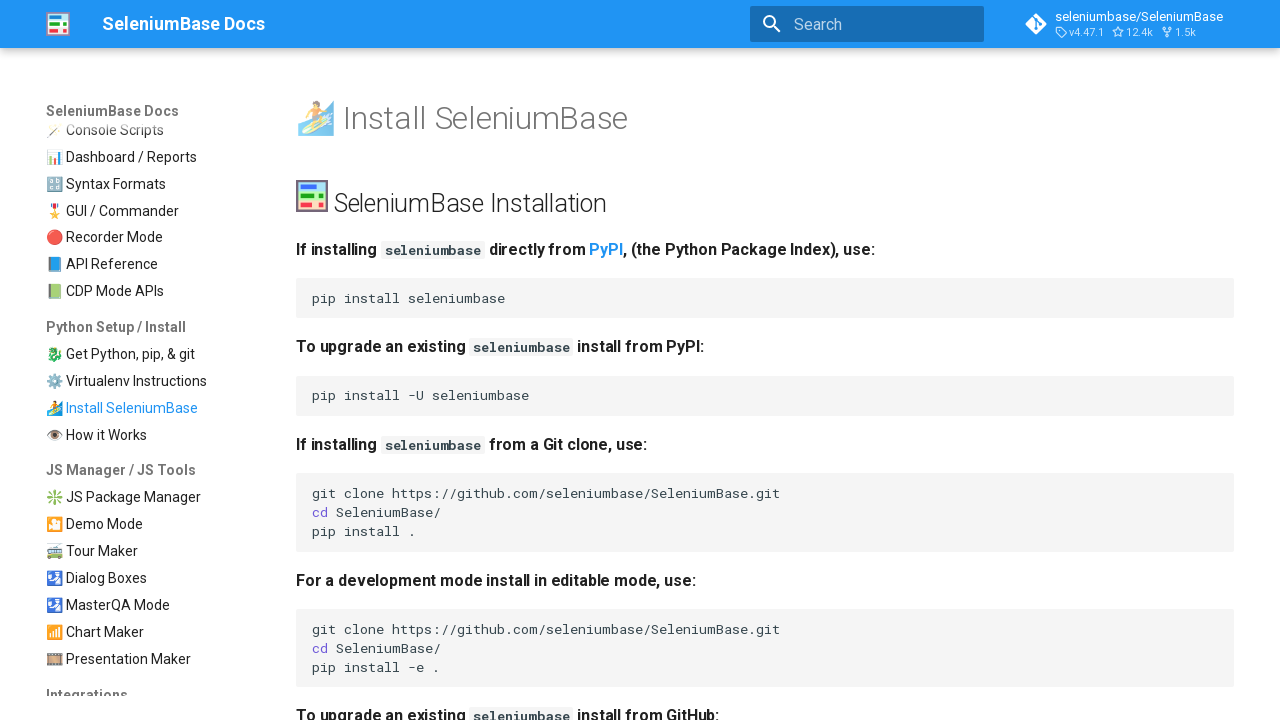

Typed 'GUI Commander' into the search field on input[aria-label="Search"]
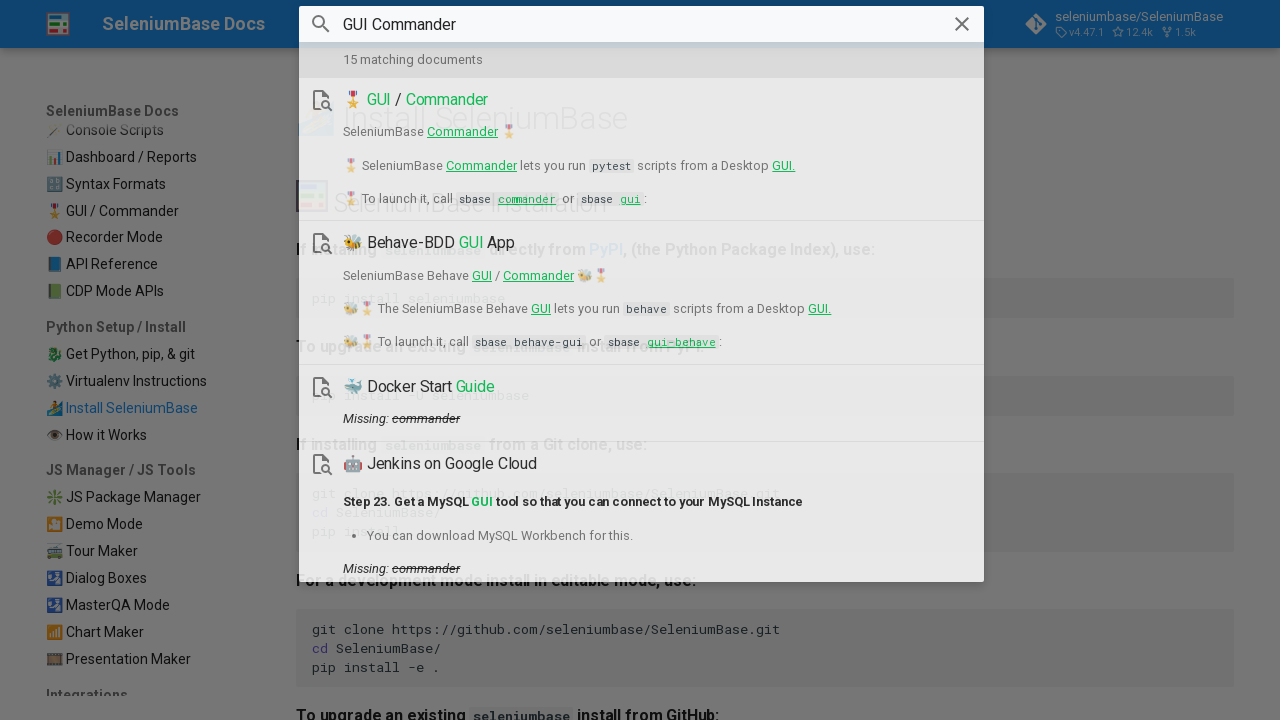

Clicked on the 'Commander' search result at (444, 100) on mark:has-text("Commander")
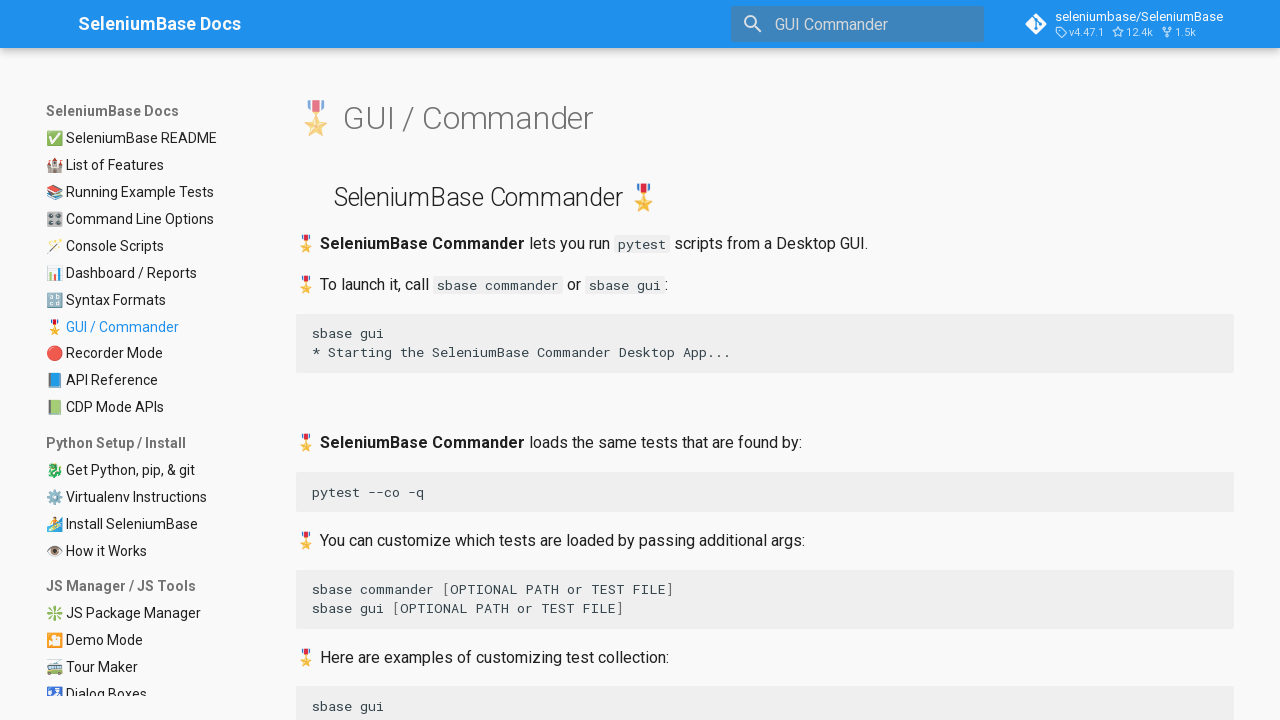

Verified page title contains 'GUI / Commander'
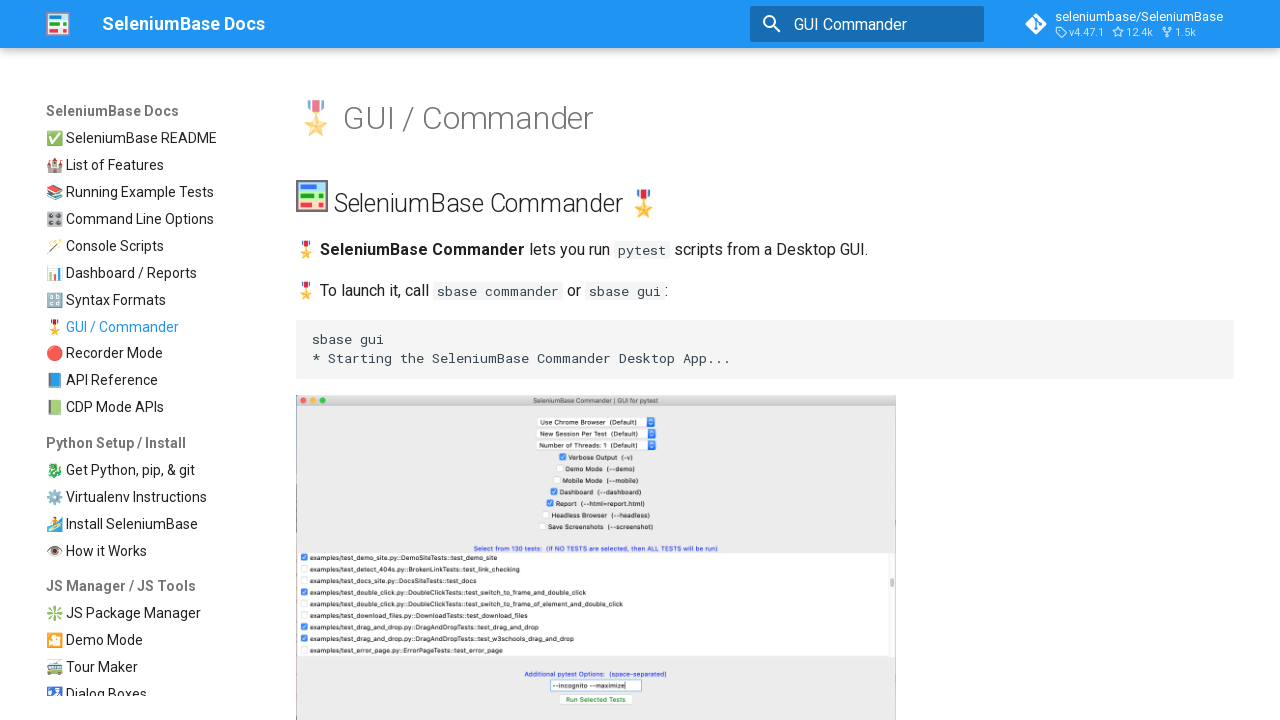

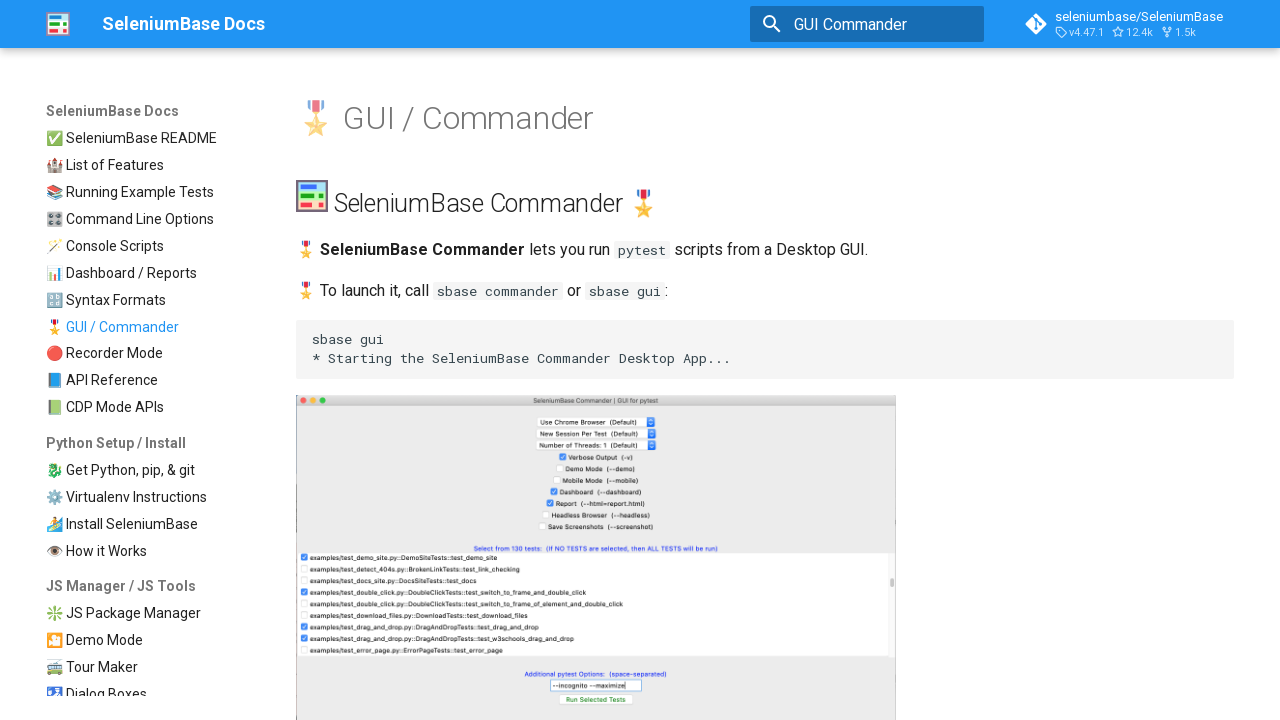